Tests sweet alert functionality by clicking a button to trigger an alert popup and verifying the message displayed

Starting URL: https://sweetalert.js.org/

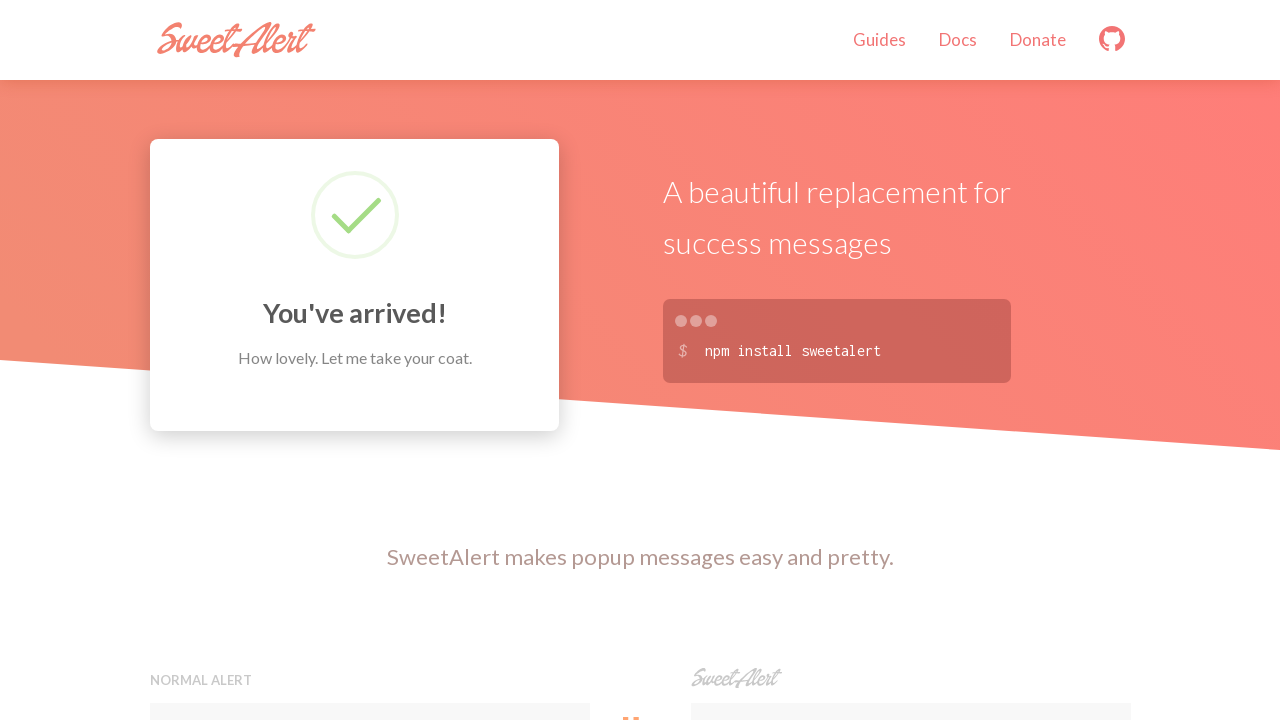

Clicked button to trigger sweet alert popup at (910, 360) on xpath=//button[contains(@onclick,'swal')]
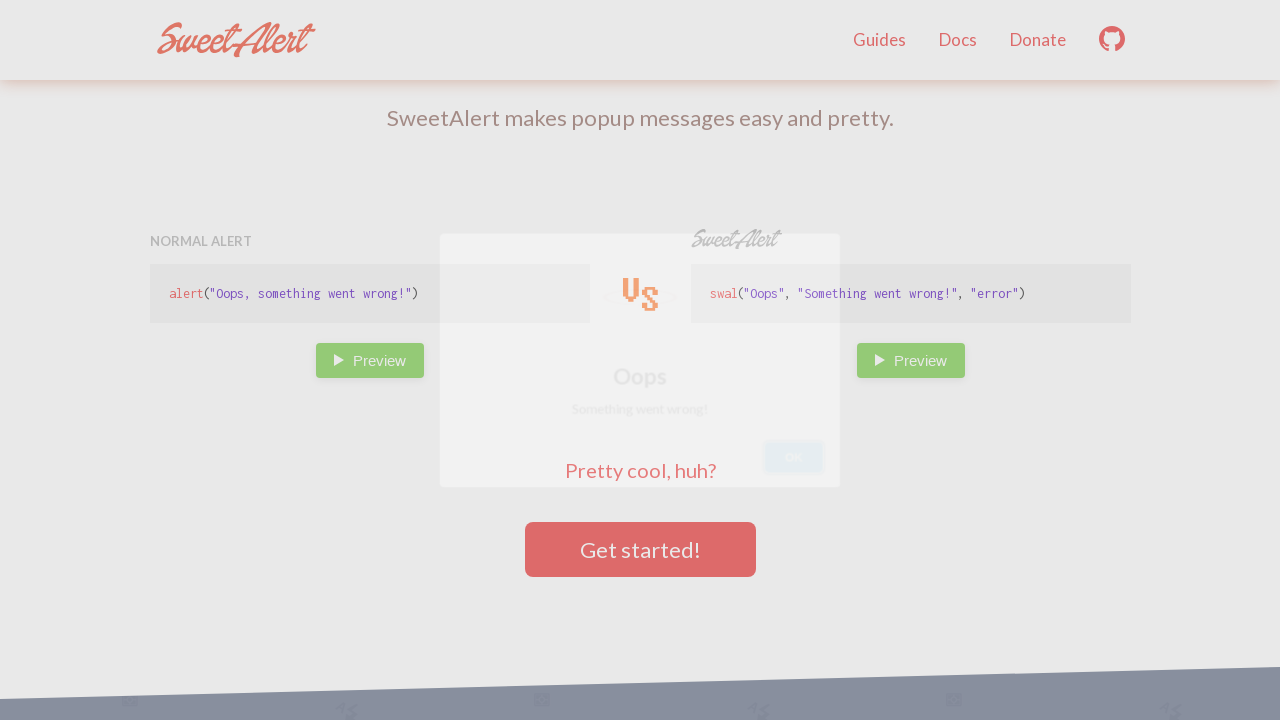

Alert text appeared on page
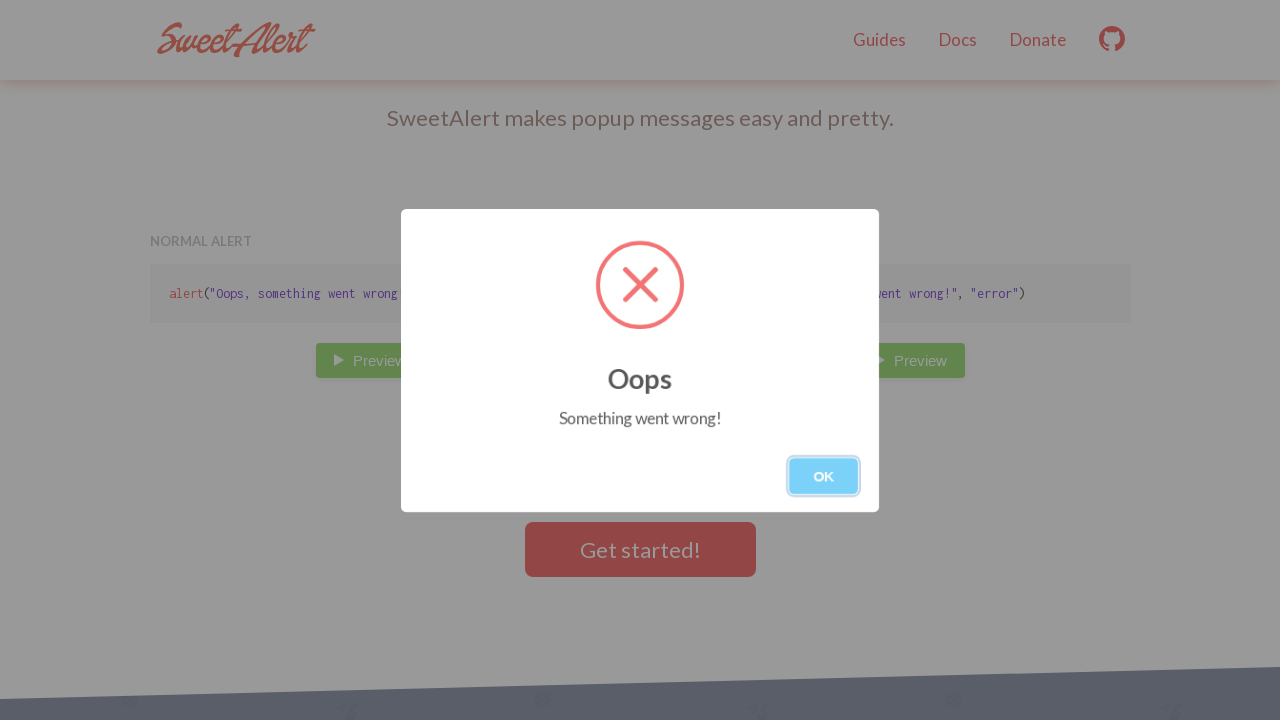

Verified alert message displays 'Something went wrong!'
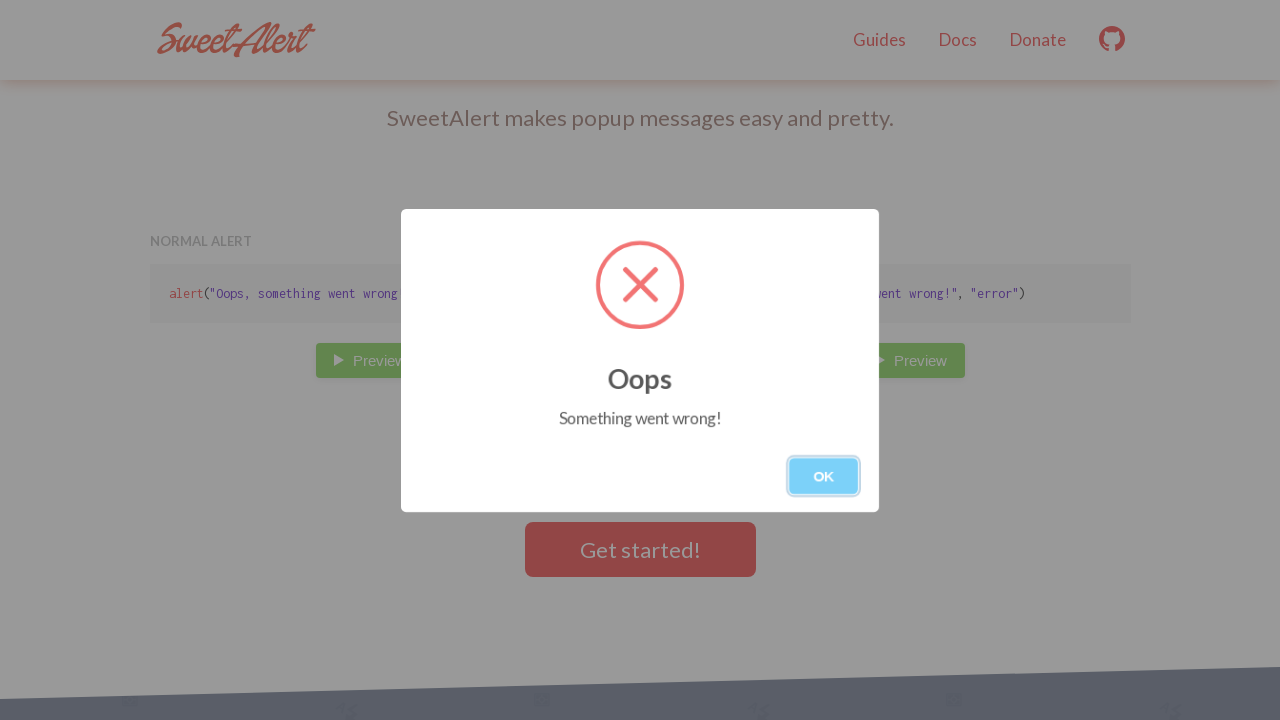

Clicked OK button to dismiss alert at (824, 476) on xpath=//button[contains(.,'OK')]
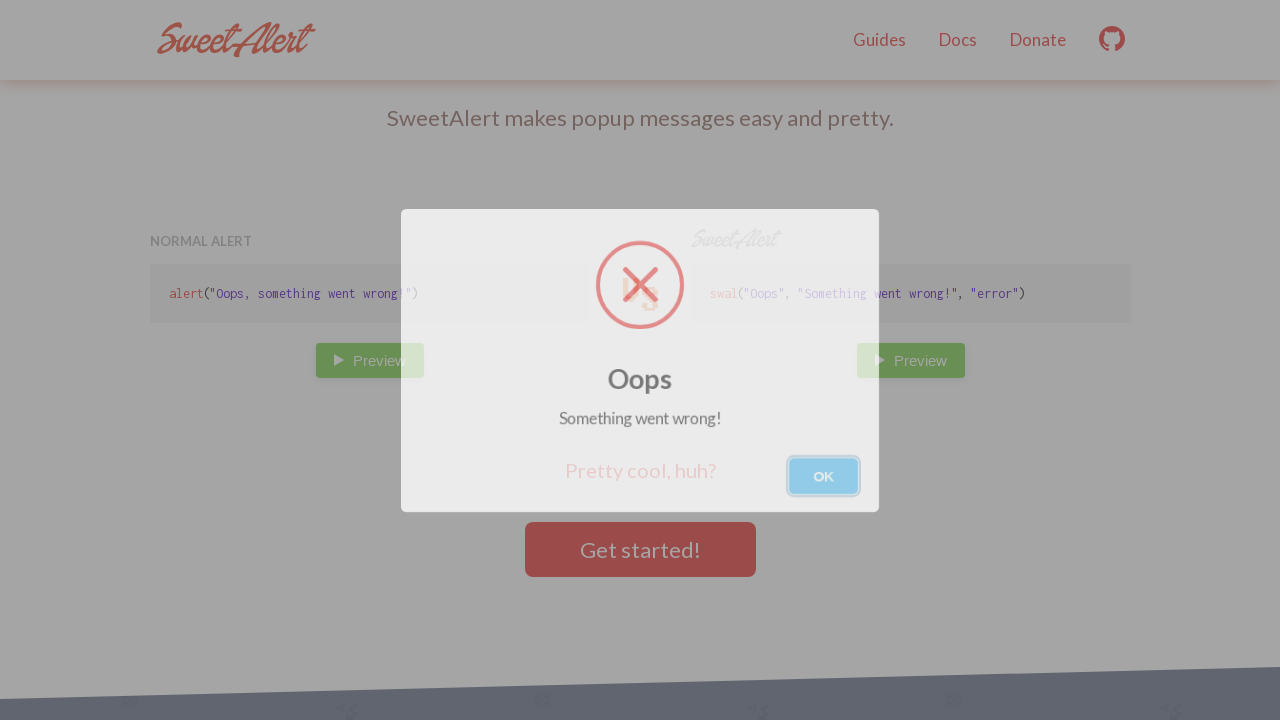

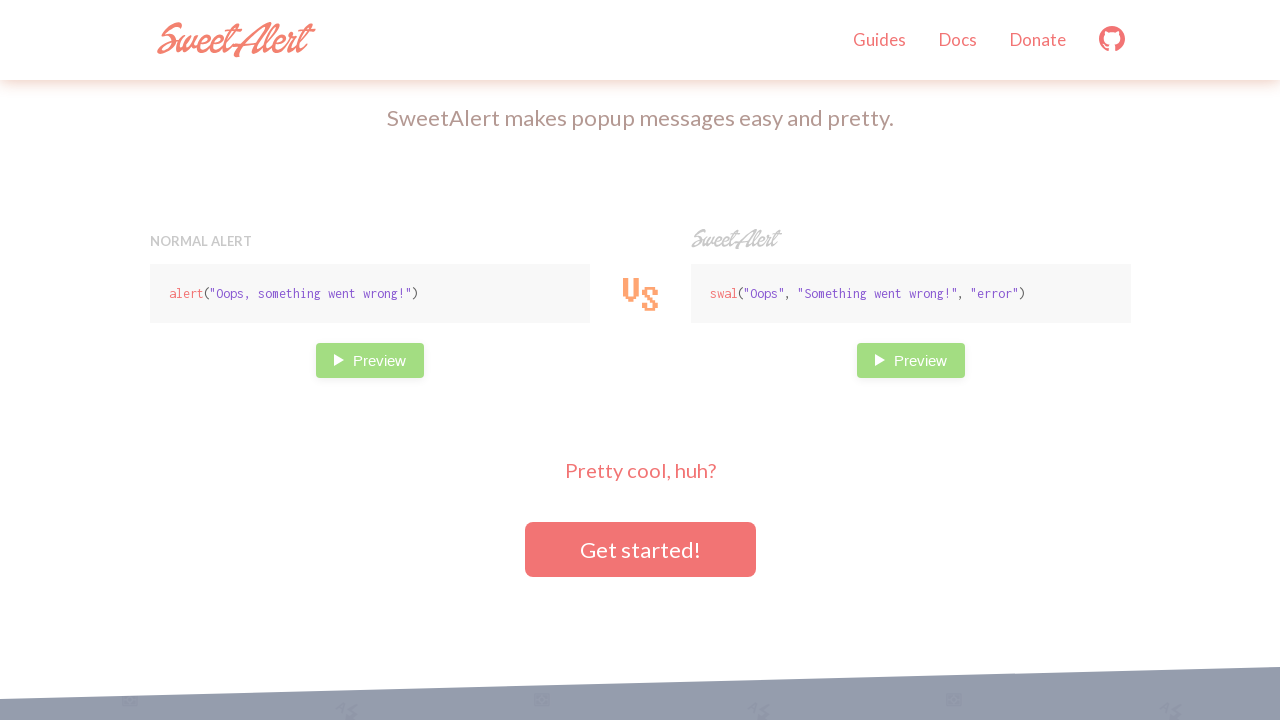